Tests drag and drop functionality by dragging an element and dropping it onto a target element within an iframe

Starting URL: https://jqueryui.com/droppable/

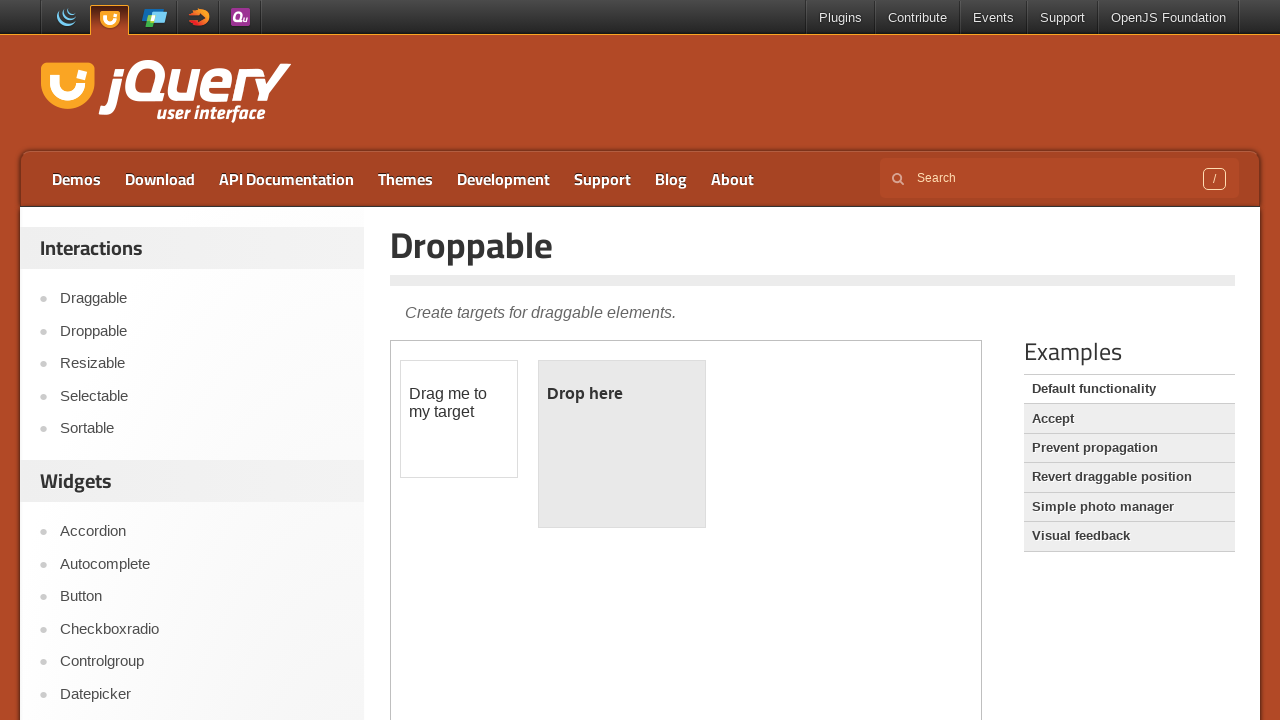

Located the iframe containing the drag and drop demo
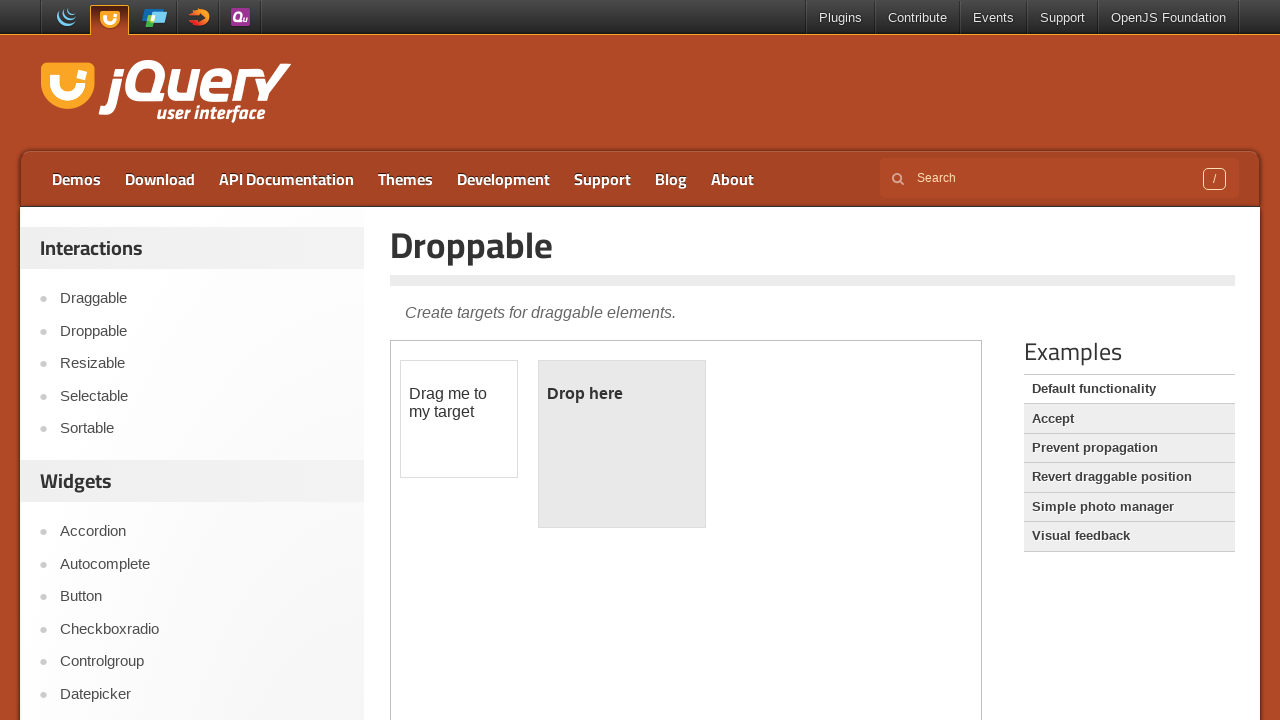

Located the draggable element
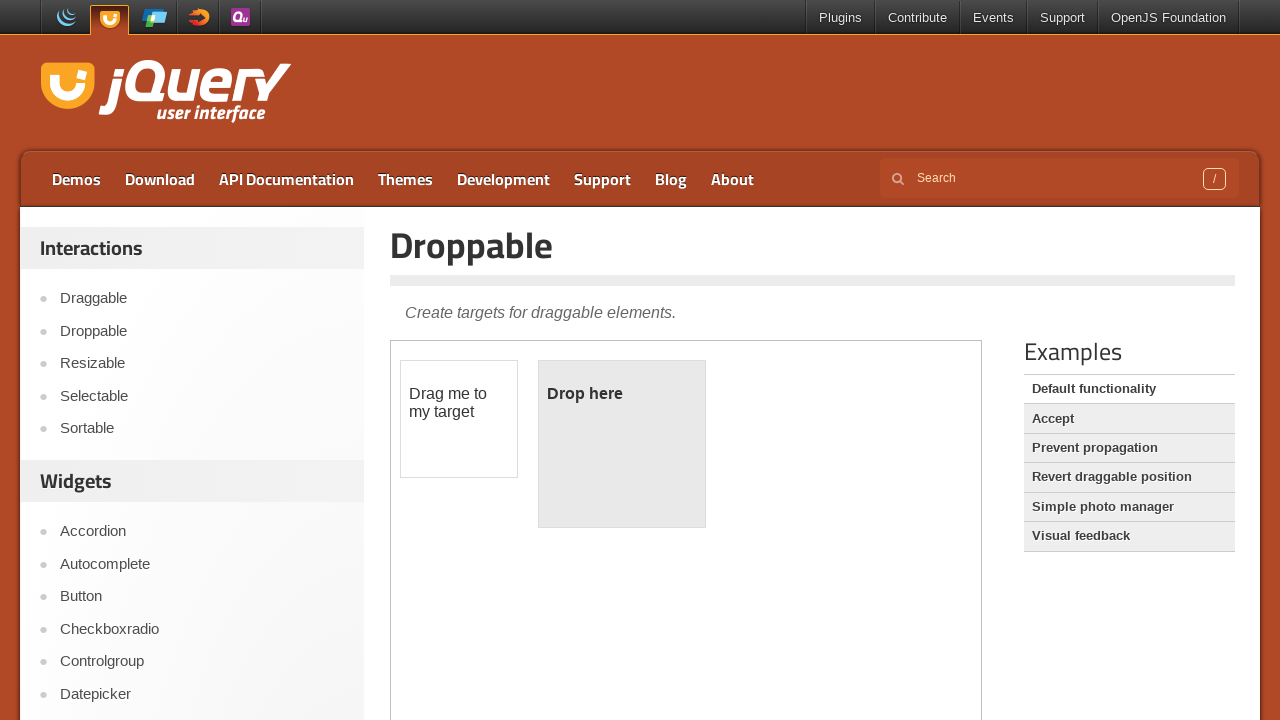

Located the droppable target element
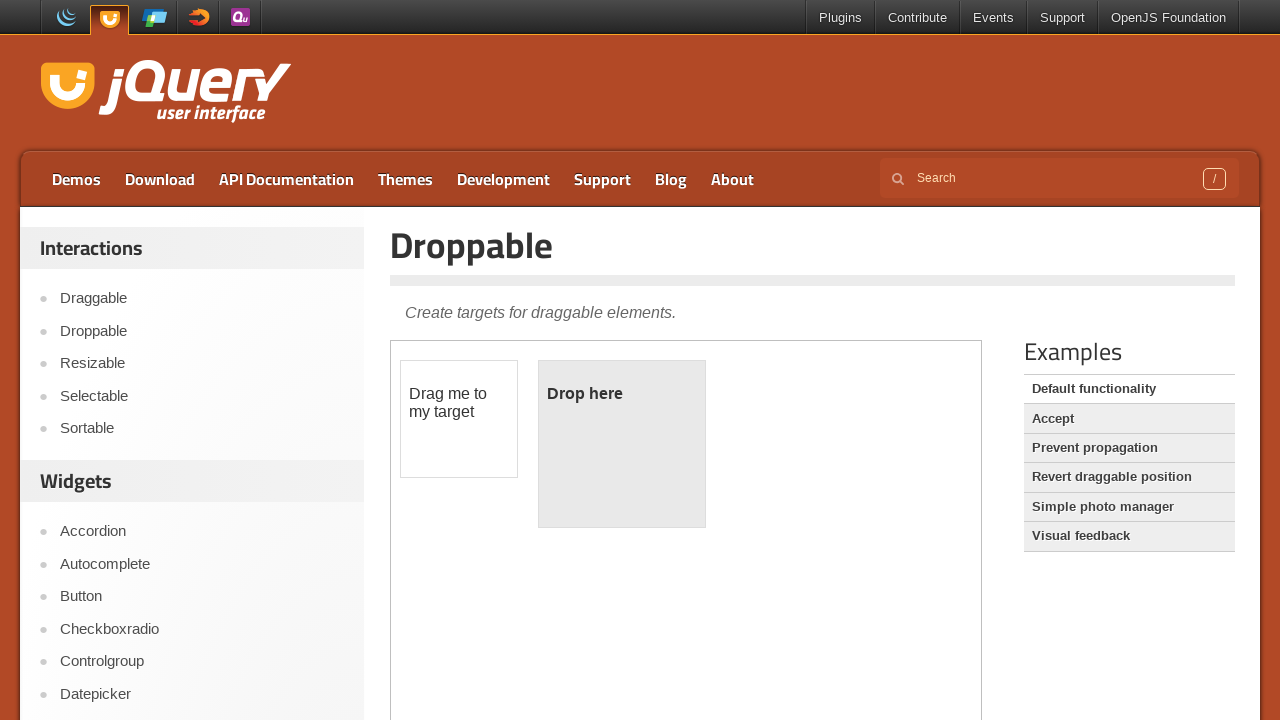

Performed drag and drop operation: dragged element onto target at (622, 444)
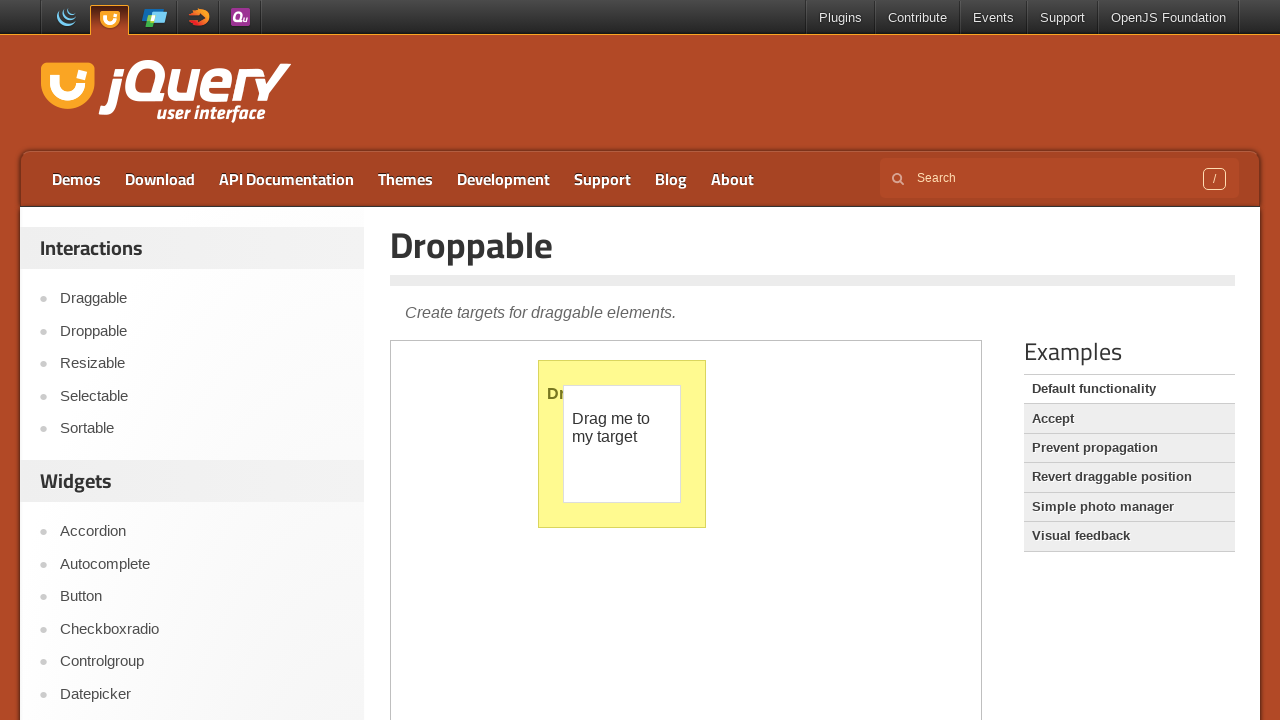

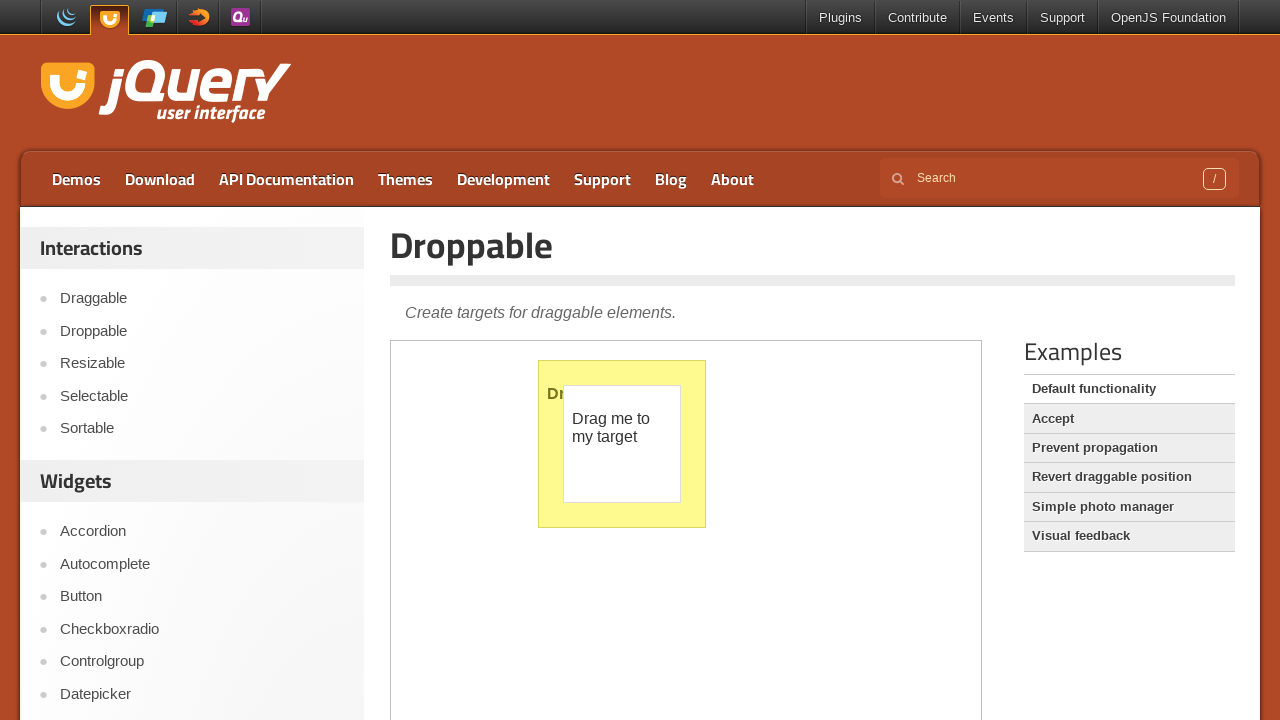